Tests closing a modal advertisement popup by clicking the Close button on a practice automation website

Starting URL: https://the-internet.herokuapp.com/entry_ad

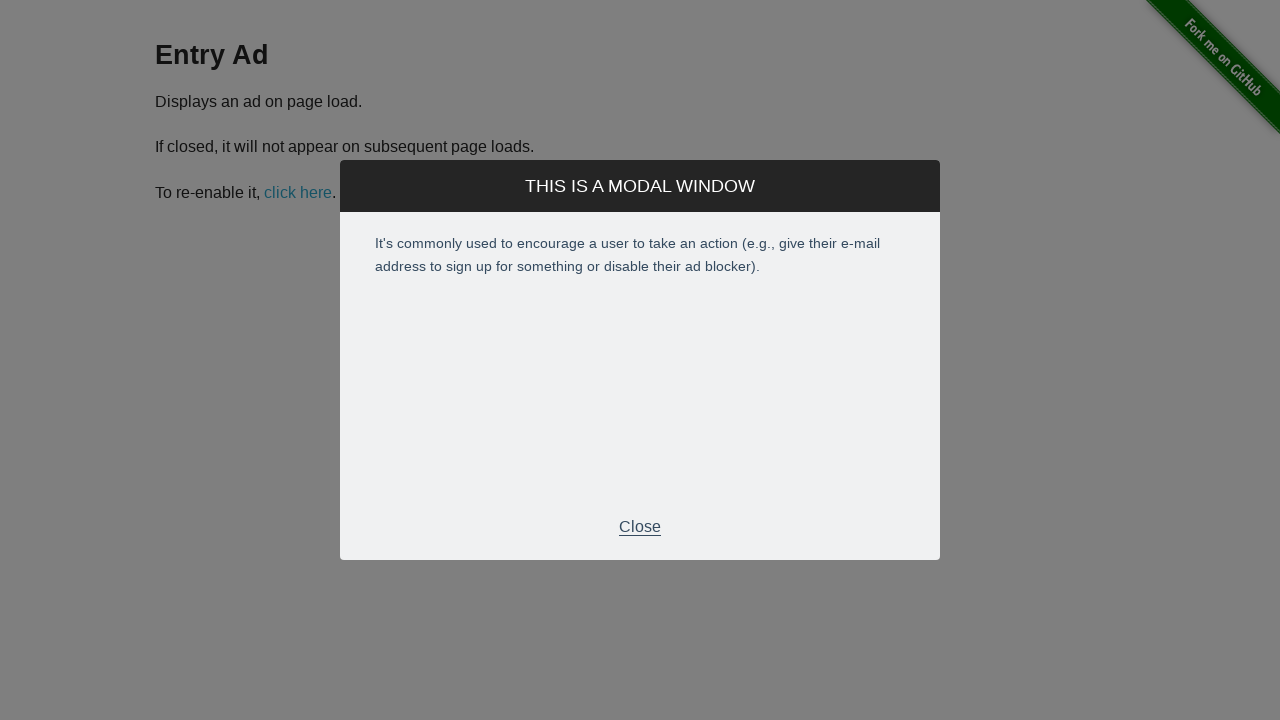

Waited for entry ad modal to appear with Close button
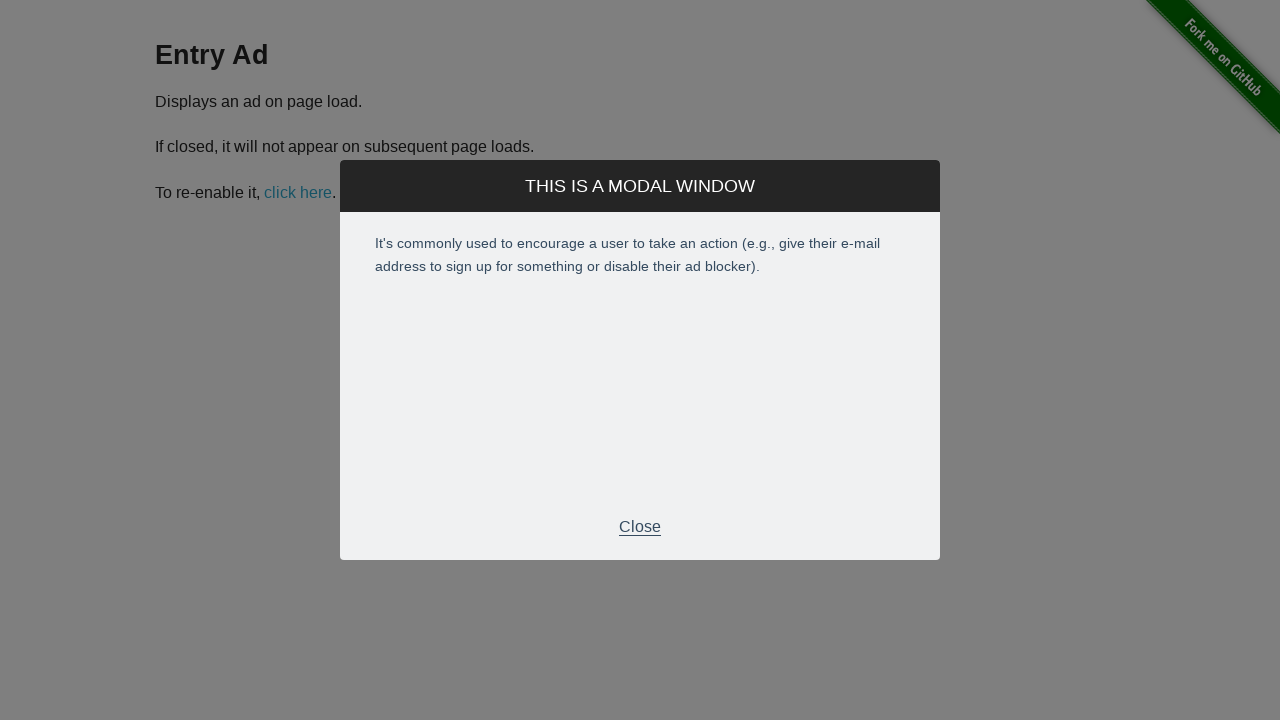

Clicked the Close button on the advertisement modal at (640, 527) on xpath=//p[text()='Close']
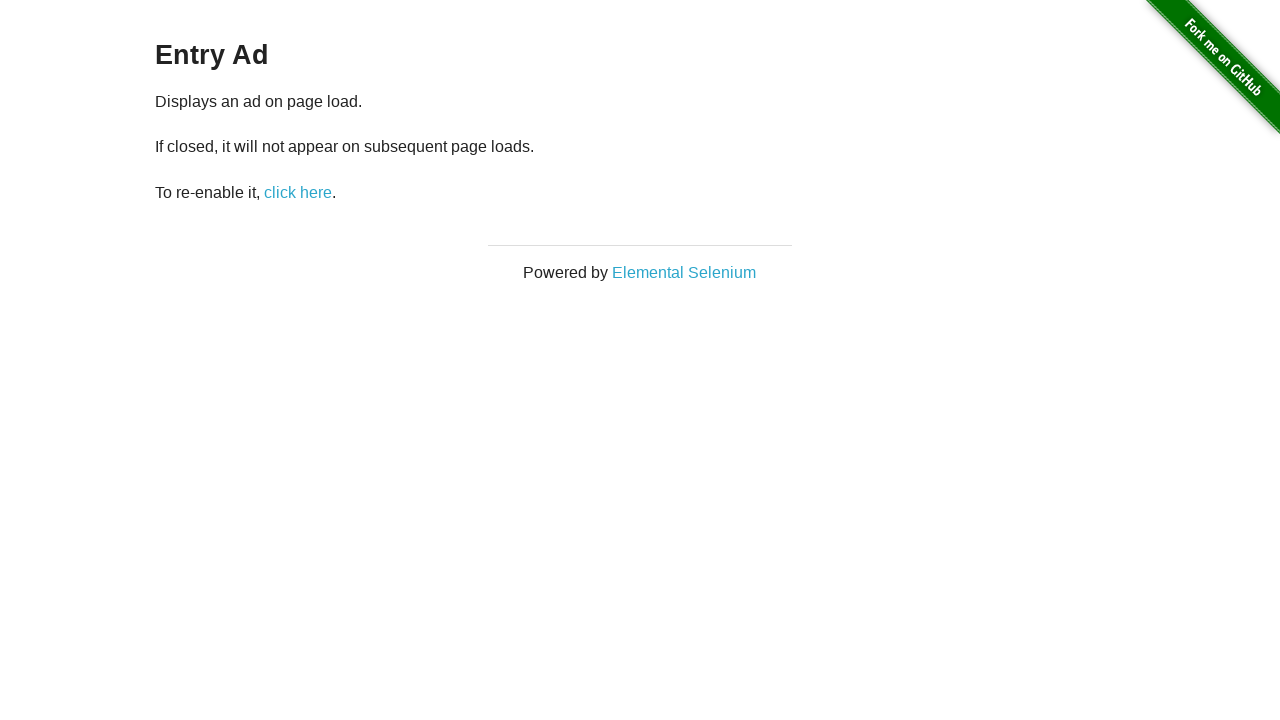

Modal advertisement popup closed successfully
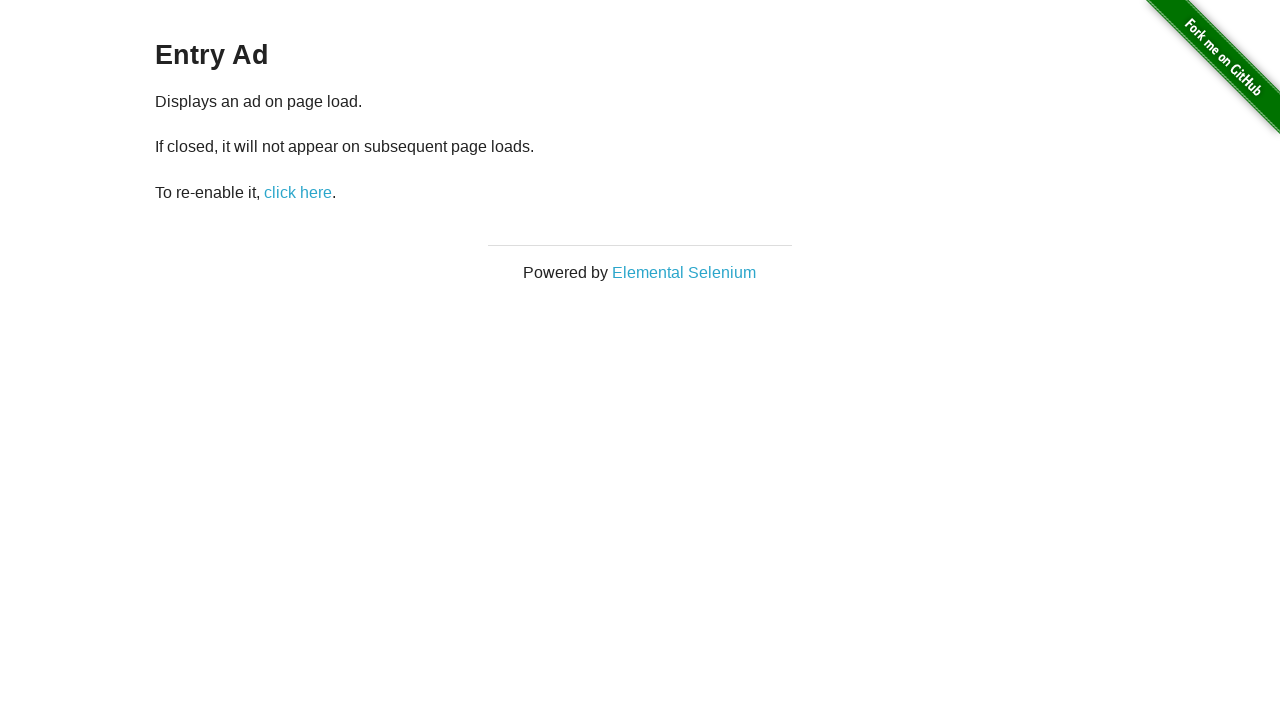

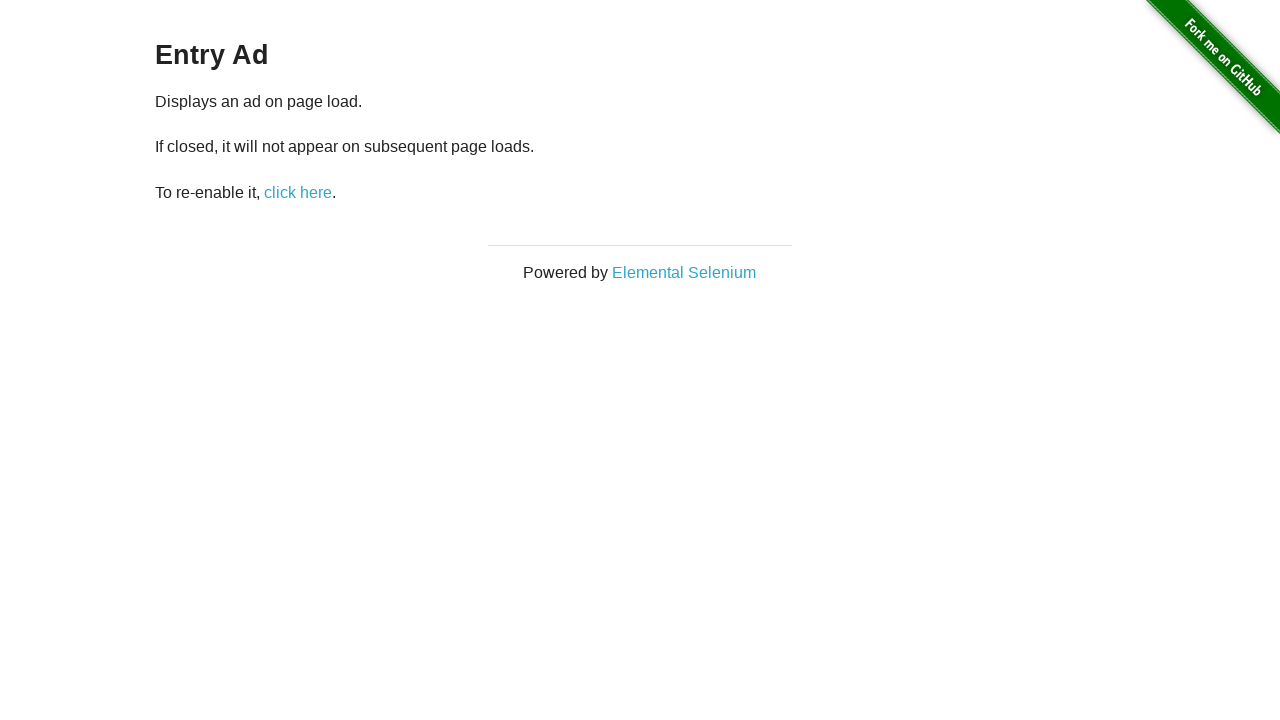